Tests navigation to the A/B Testing page and retrieves the inner text of a paragraph element to verify page content is accessible.

Starting URL: https://practice.cydeo.com

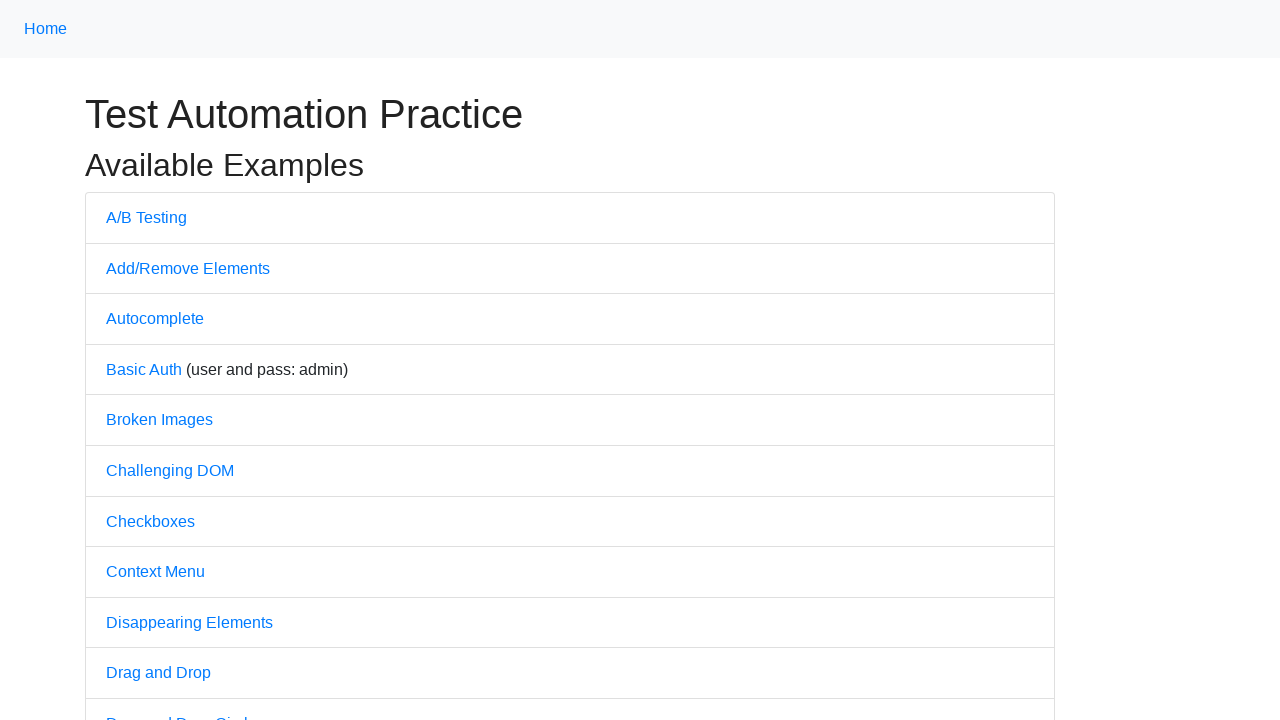

Clicked on A/B Testing link at (146, 217) on text='A/B Testing'
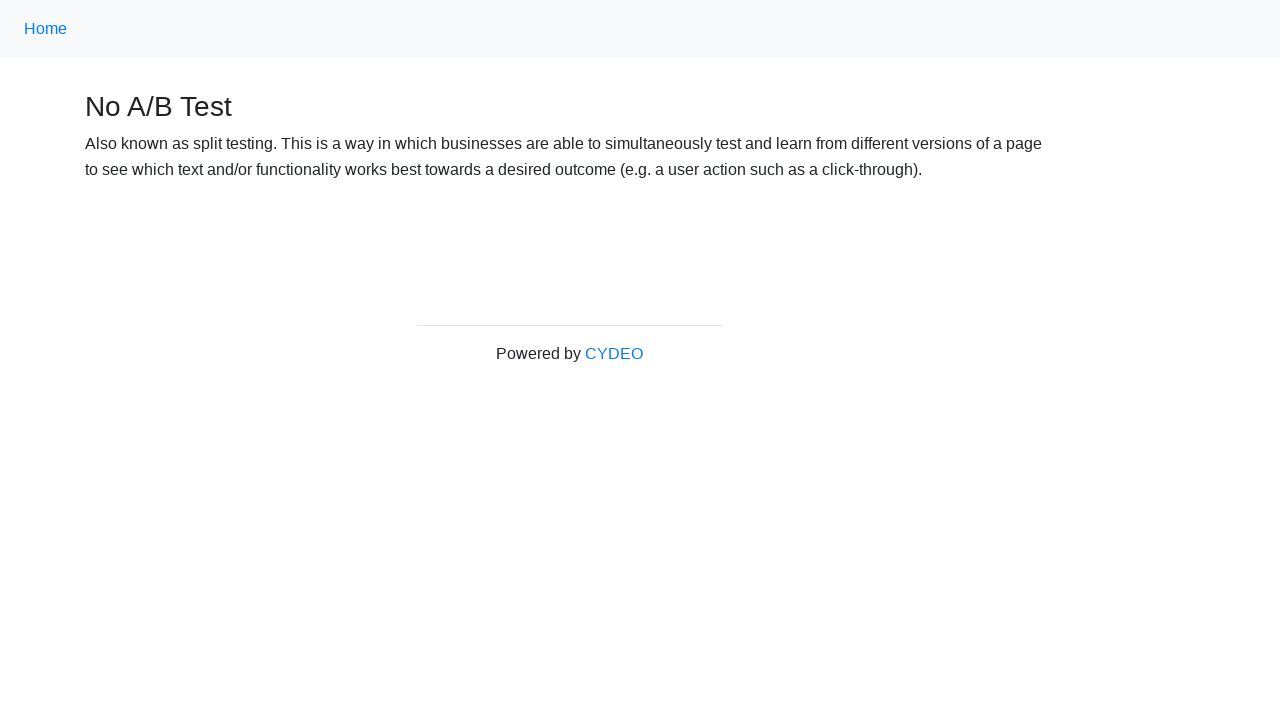

Located paragraph element containing 'Also known as split testing'
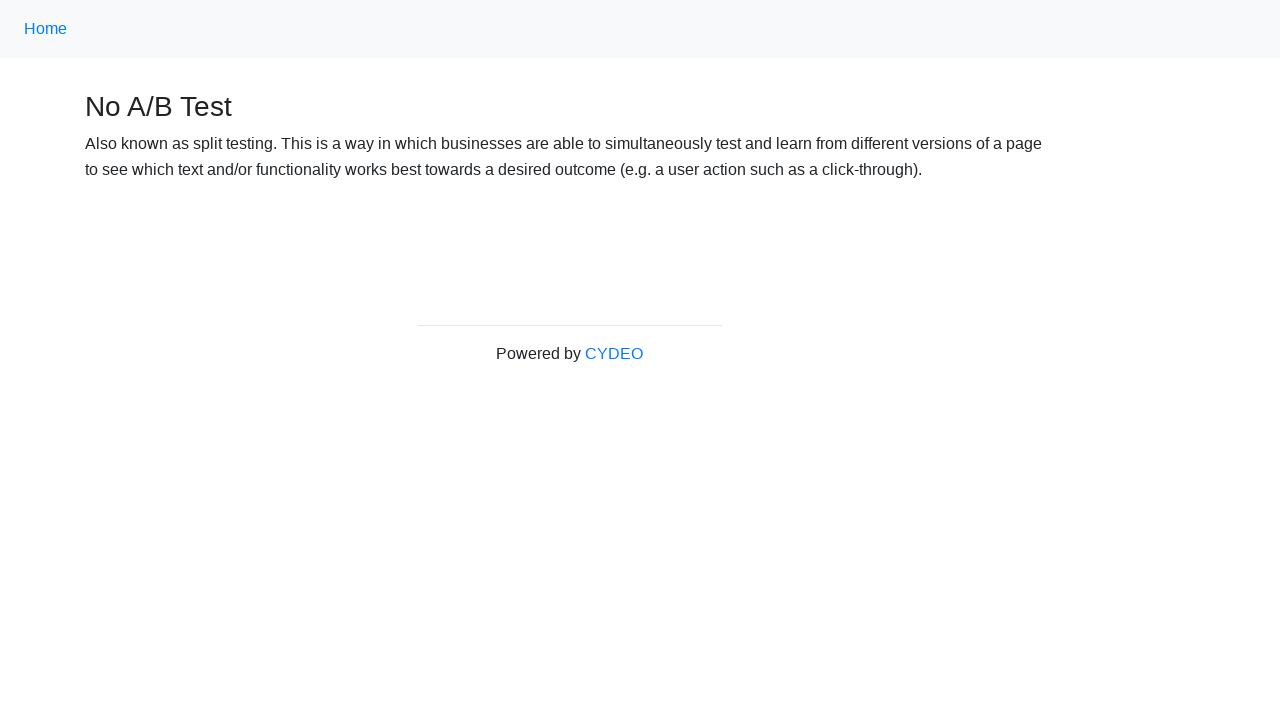

Paragraph element became visible
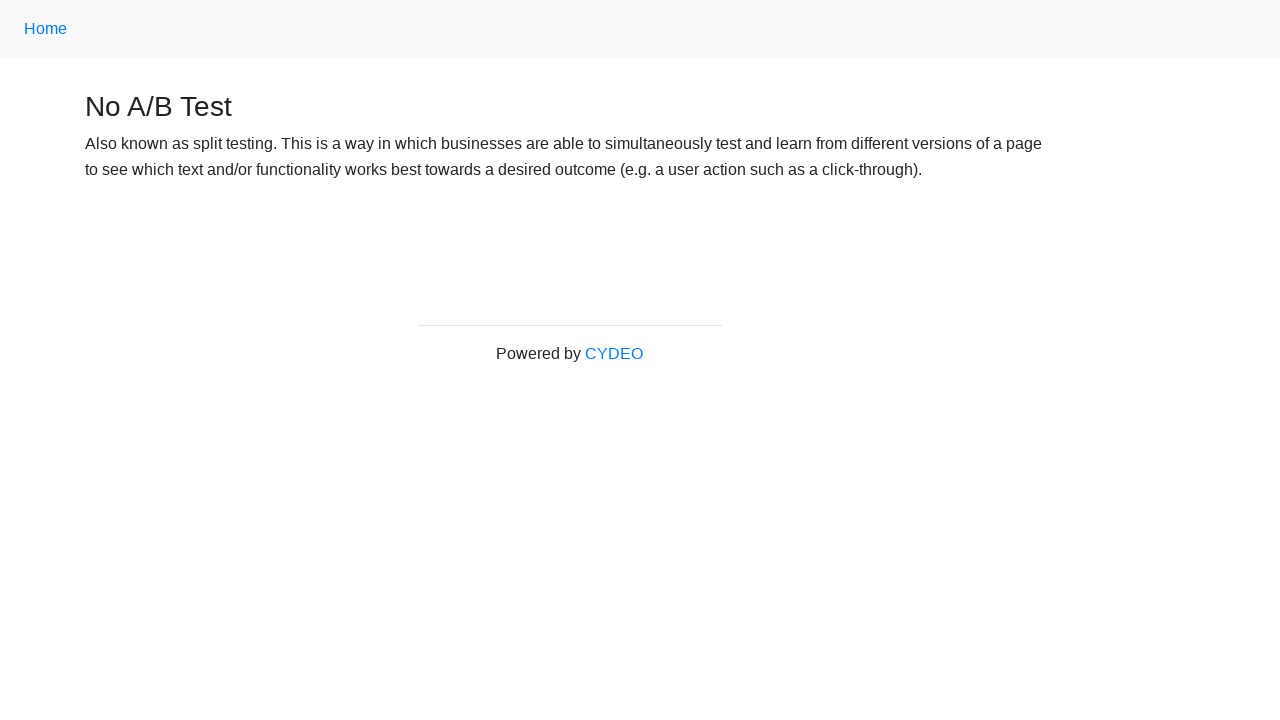

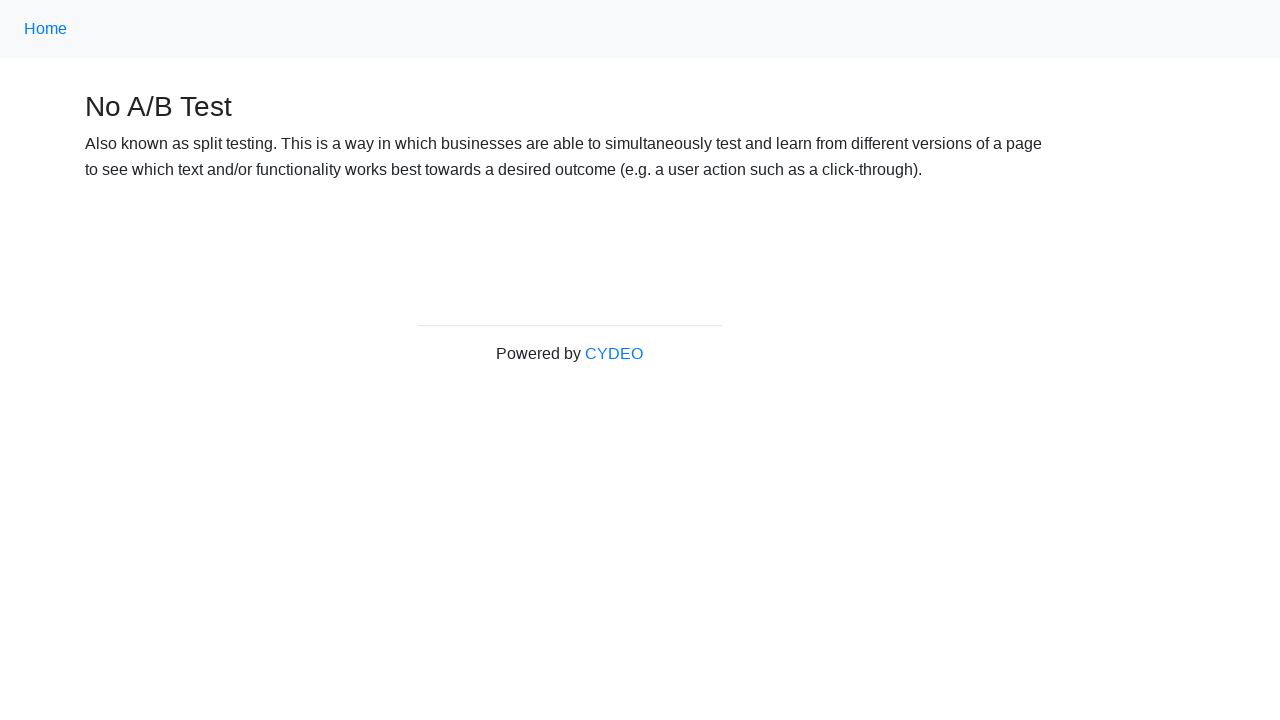